Tests sorting the Due column on table2 using semantic class selectors for better cross-browser compatibility

Starting URL: http://the-internet.herokuapp.com/tables

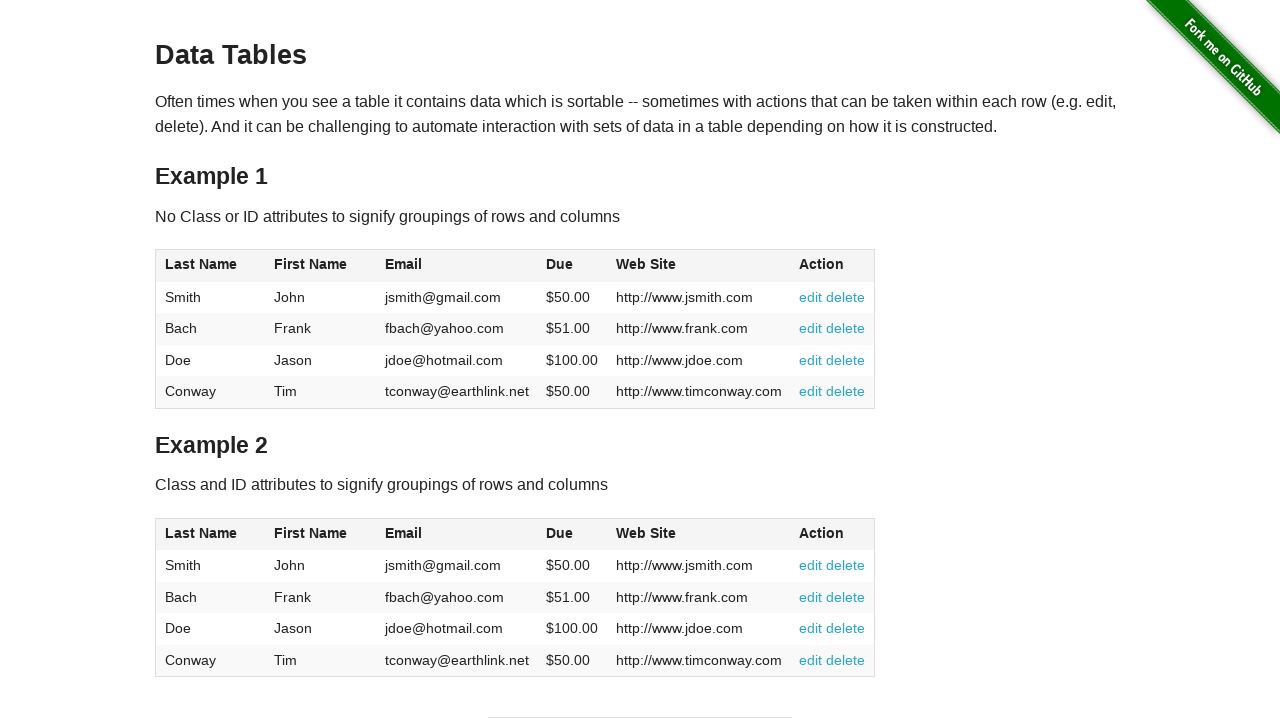

Clicked the Due column header in table2 to sort at (560, 533) on #table2 thead .dues
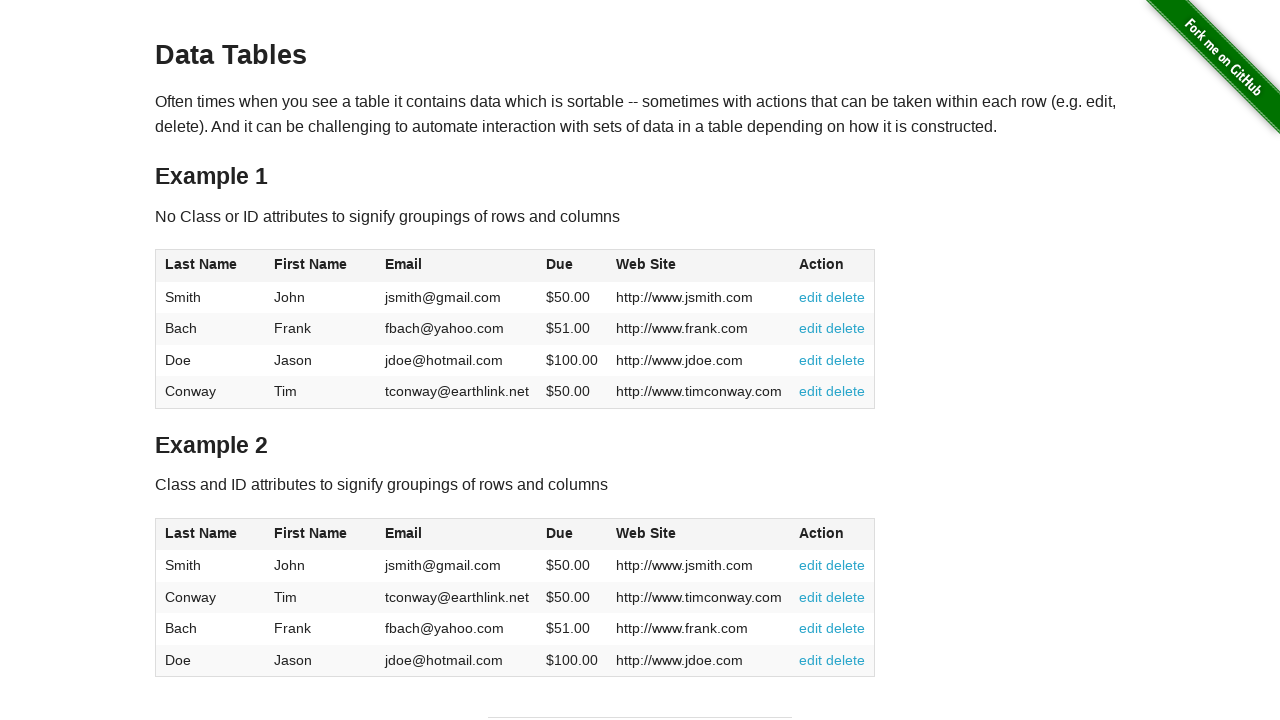

Due column data loaded in table2 body
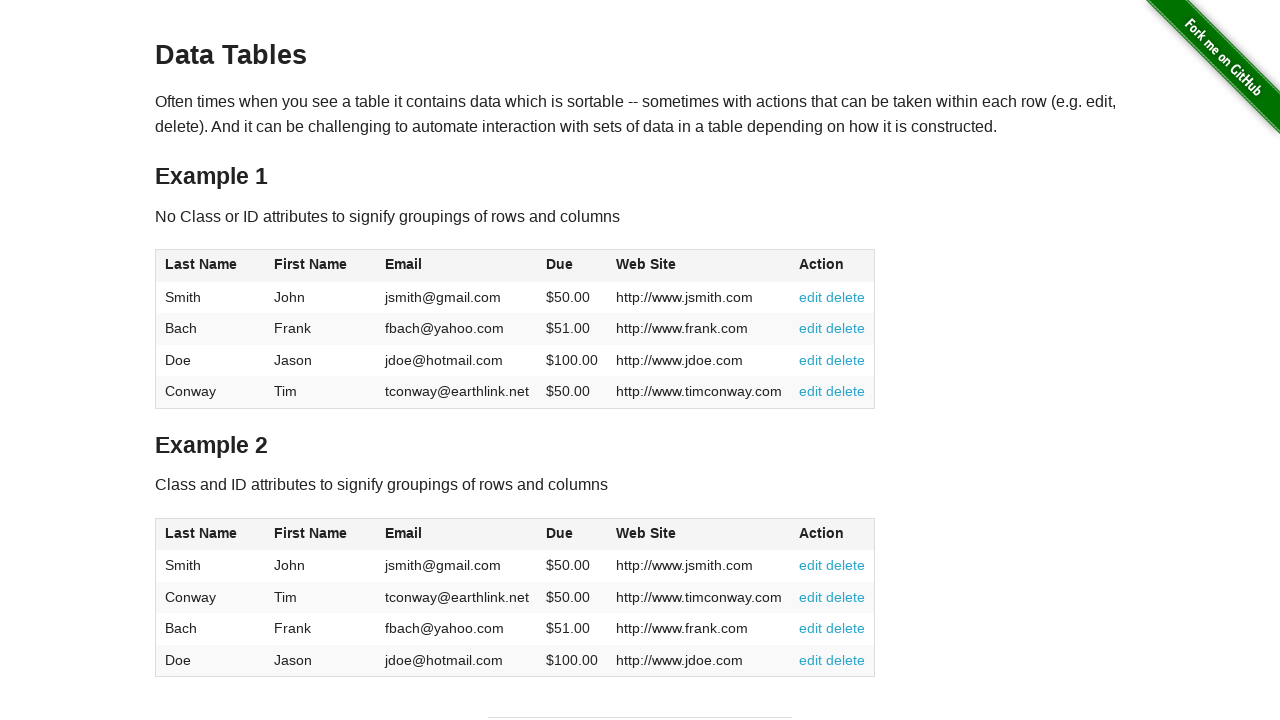

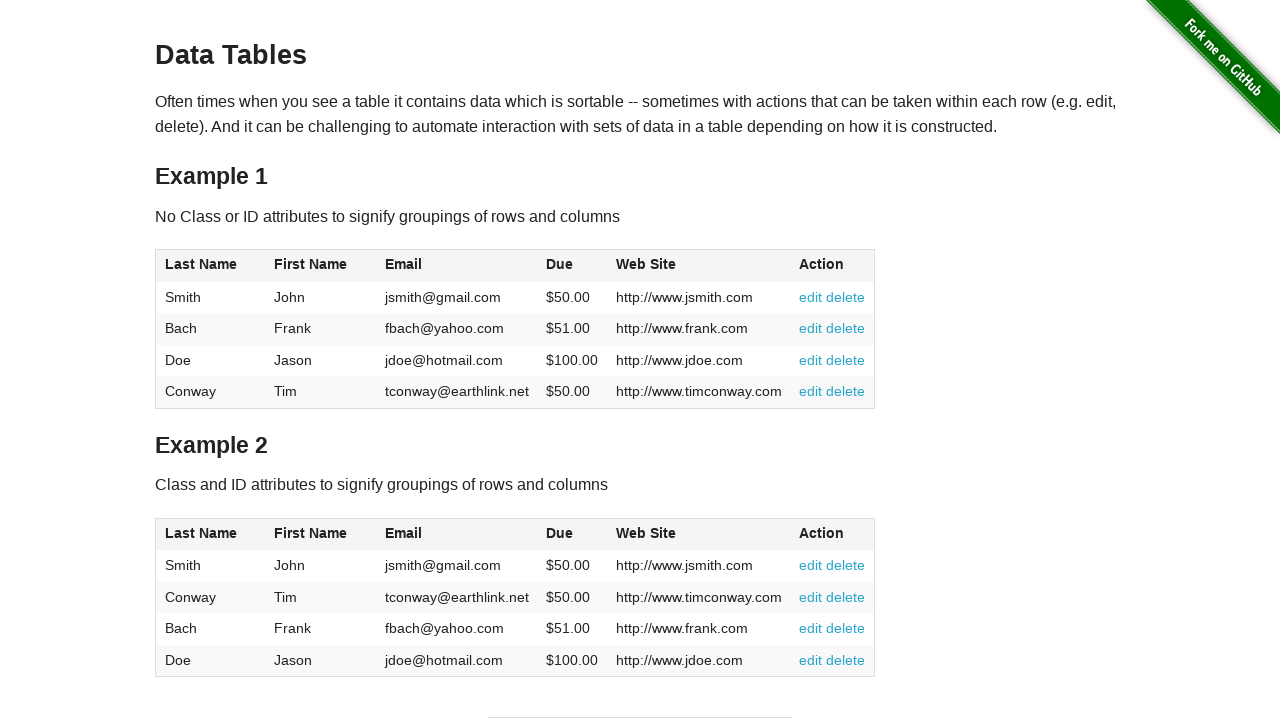